Tests JavaScript confirm dialog functionality on W3Schools by clicking a button that triggers a confirm dialog, dismissing it, and verifying the result text

Starting URL: https://www.w3schools.com/js/tryit.asp?filename=tryjs_confirm

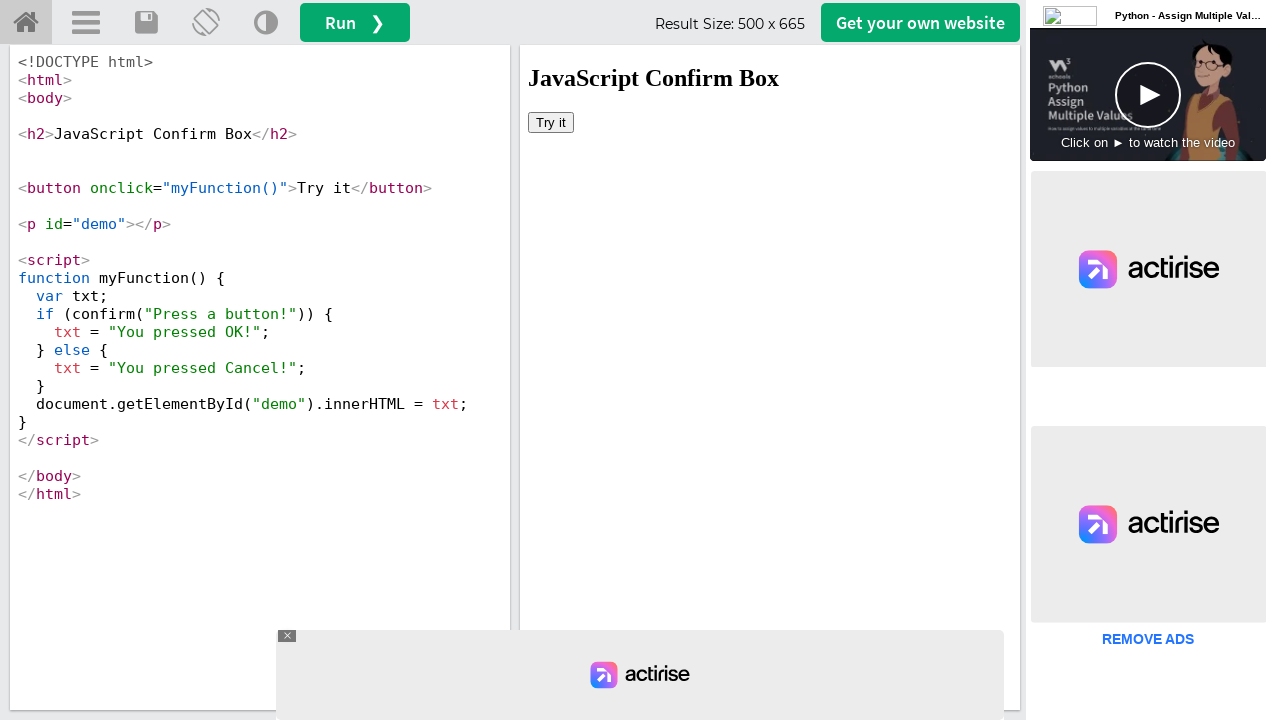

Located iframe with id 'iframeResult' containing the demo content
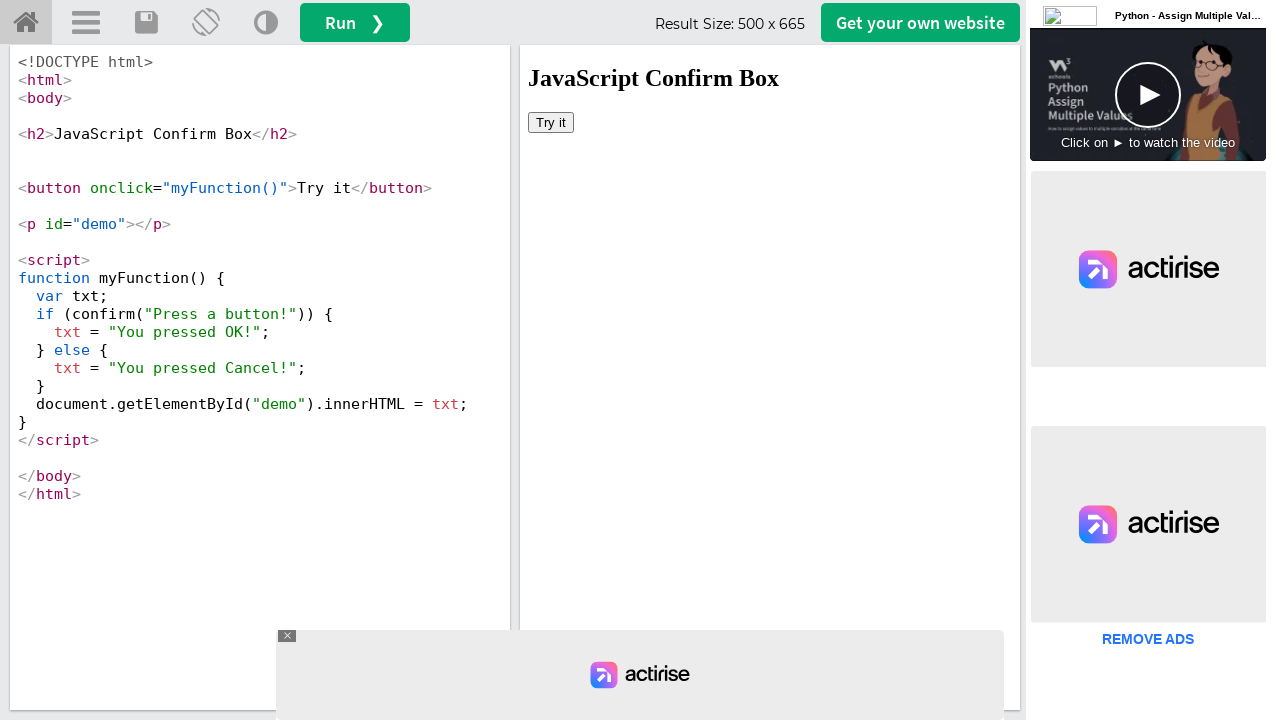

Clicked button to trigger JavaScript confirm dialog at (551, 122) on #iframeResult >> internal:control=enter-frame >> body > button
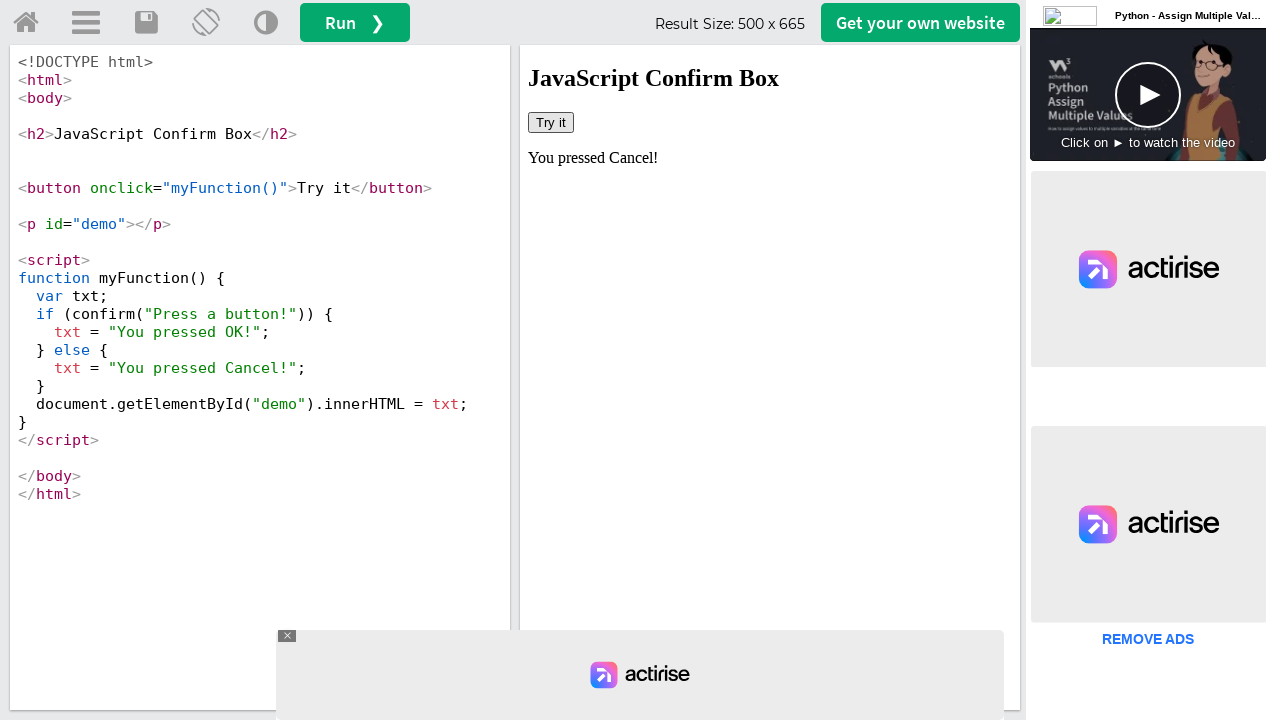

Set up dialog handler to dismiss confirm dialog
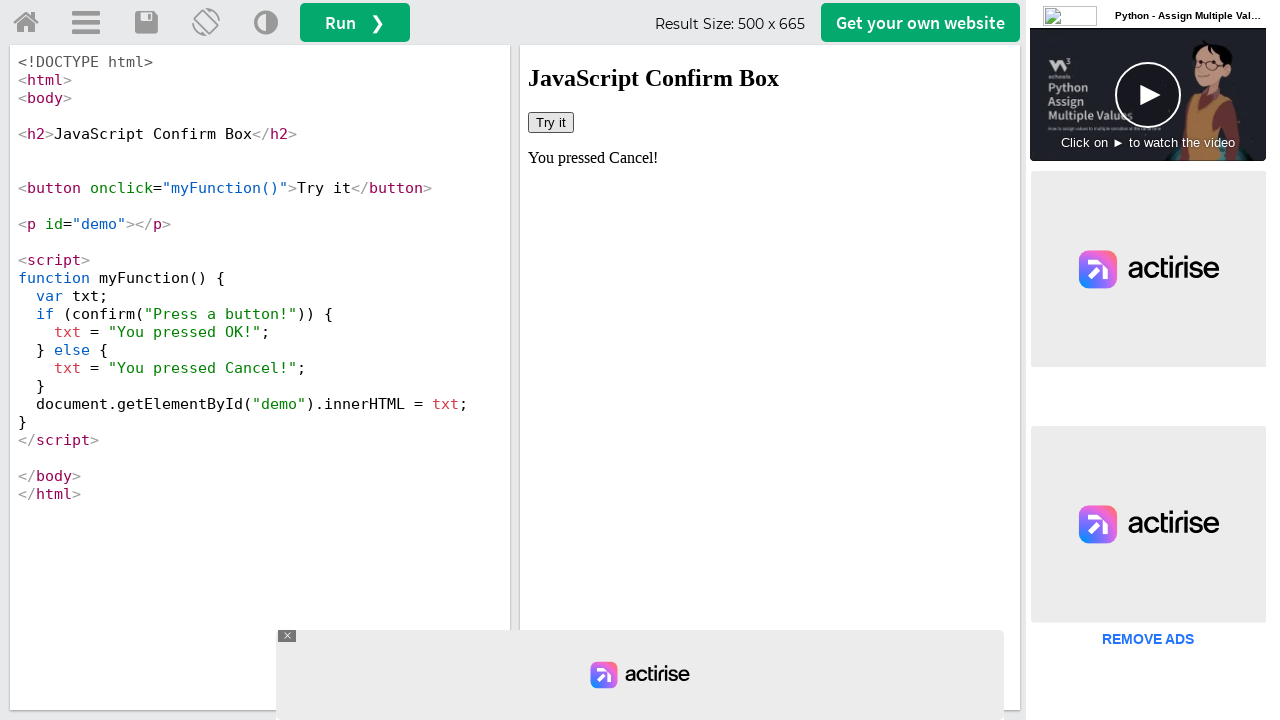

Confirmed demo element text was updated after dismissing confirm dialog
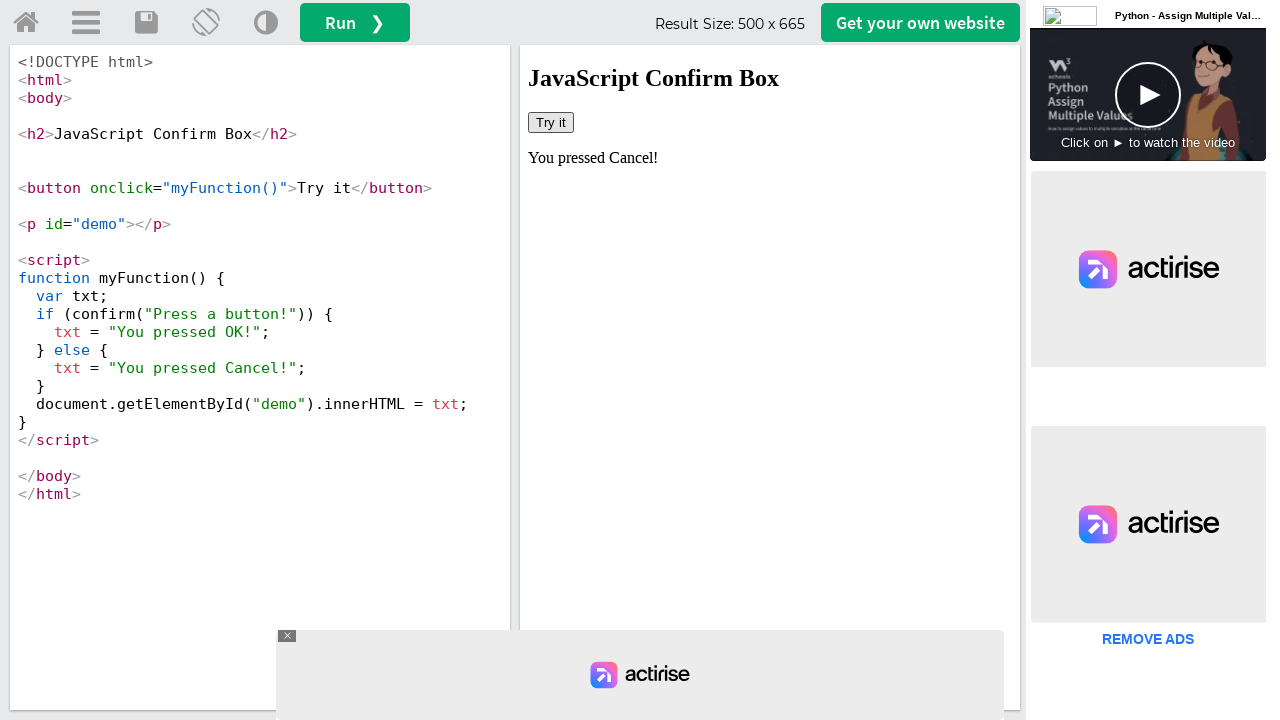

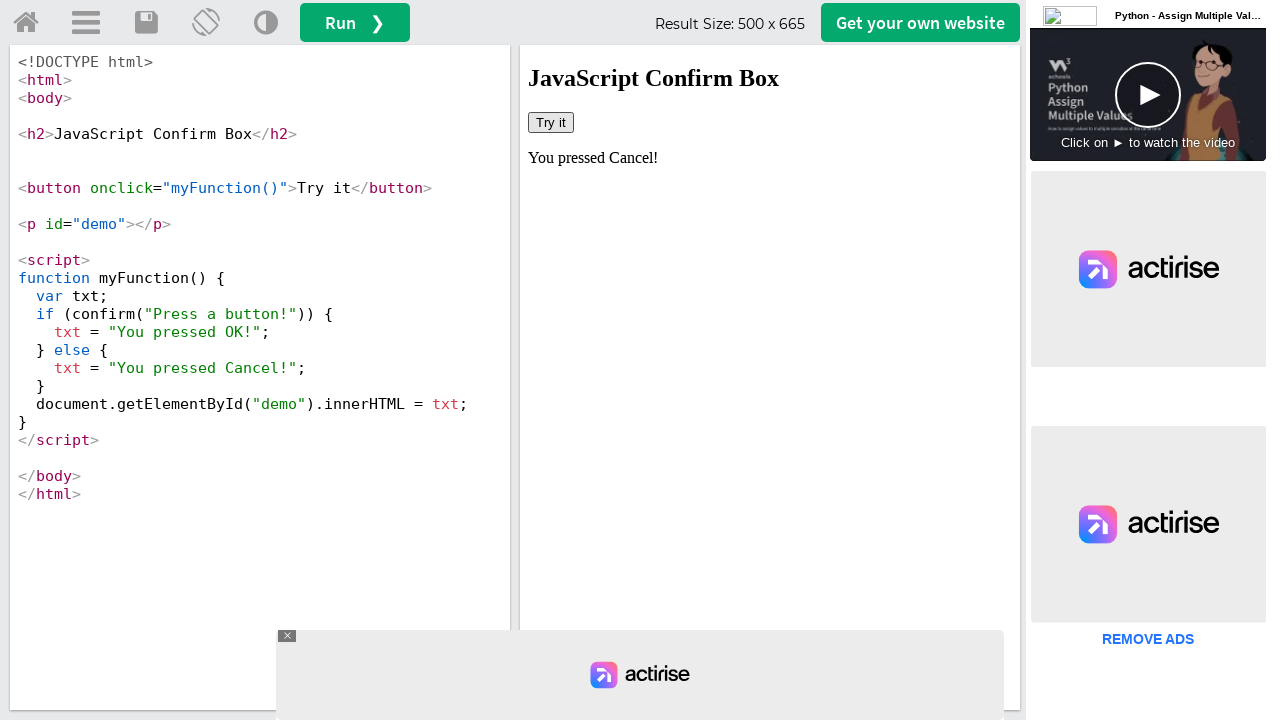